Tests checkbox functionality by checking a checkbox element and verifying that a confirmation message appears

Starting URL: https://test.k6.io/browser.php

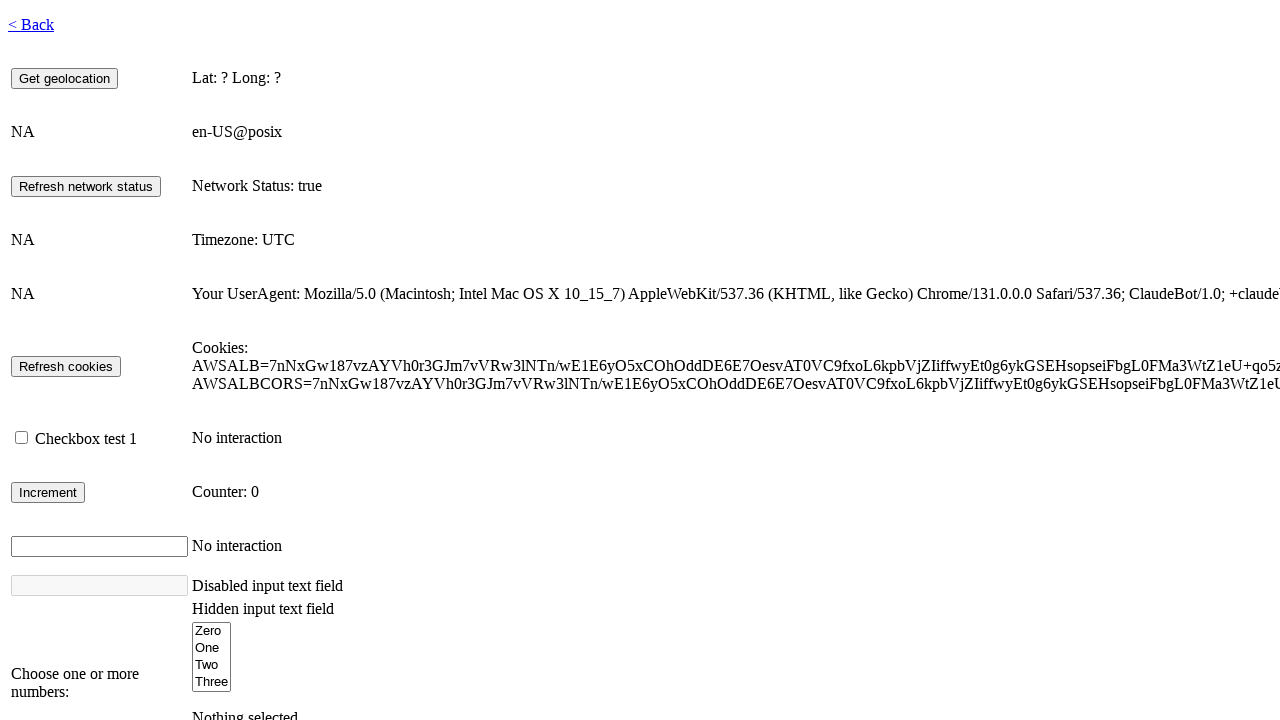

Checked the checkbox element with id 'checkbox1' at (22, 438) on #checkbox1
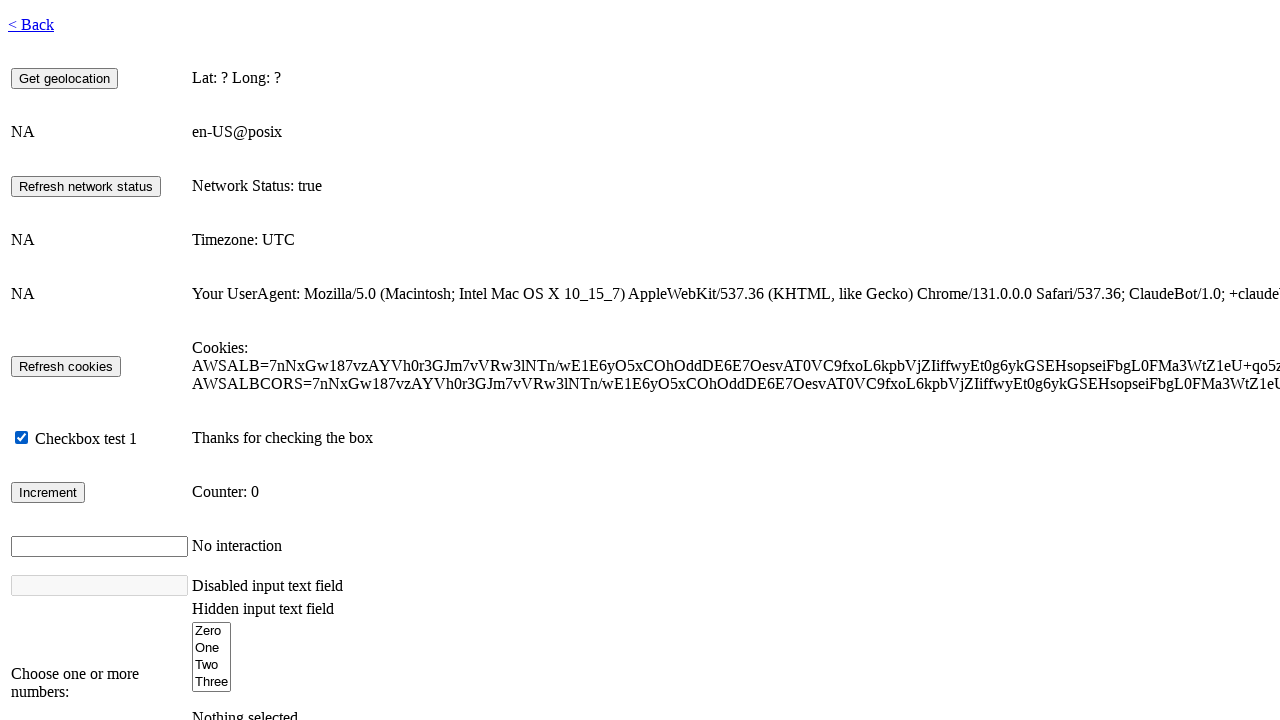

Waited for confirmation message display to appear
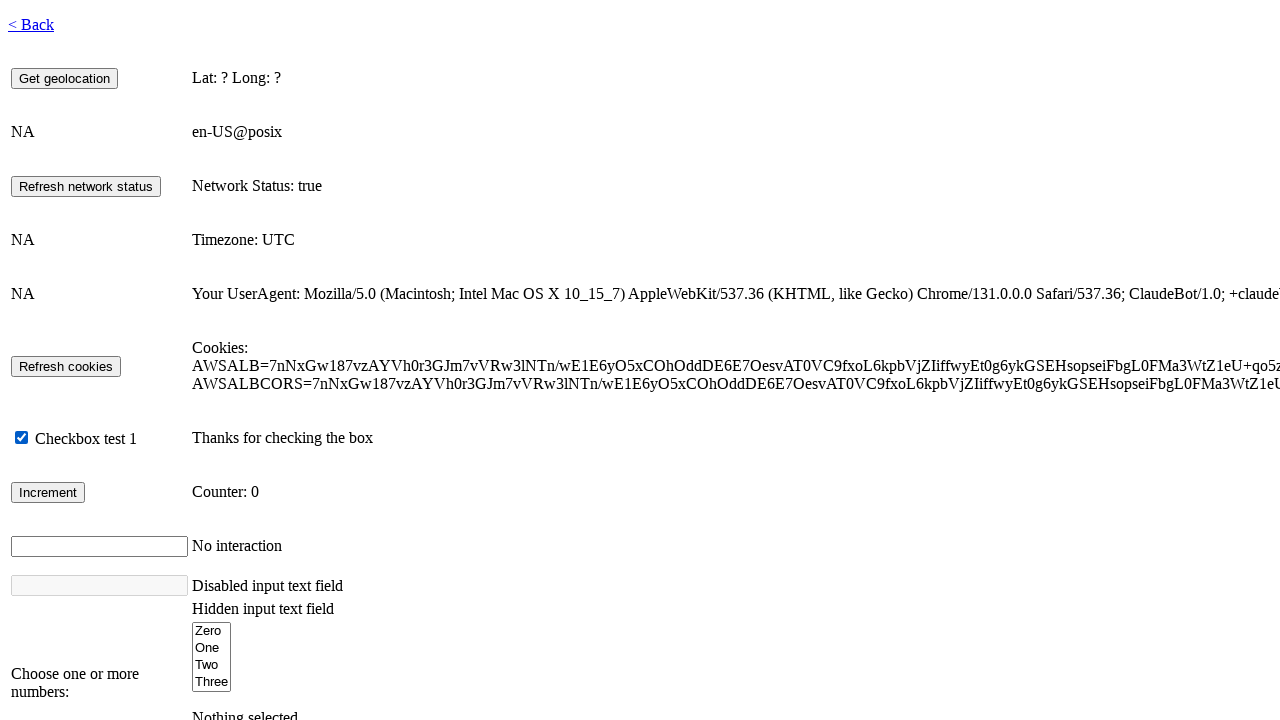

Located the confirmation message element
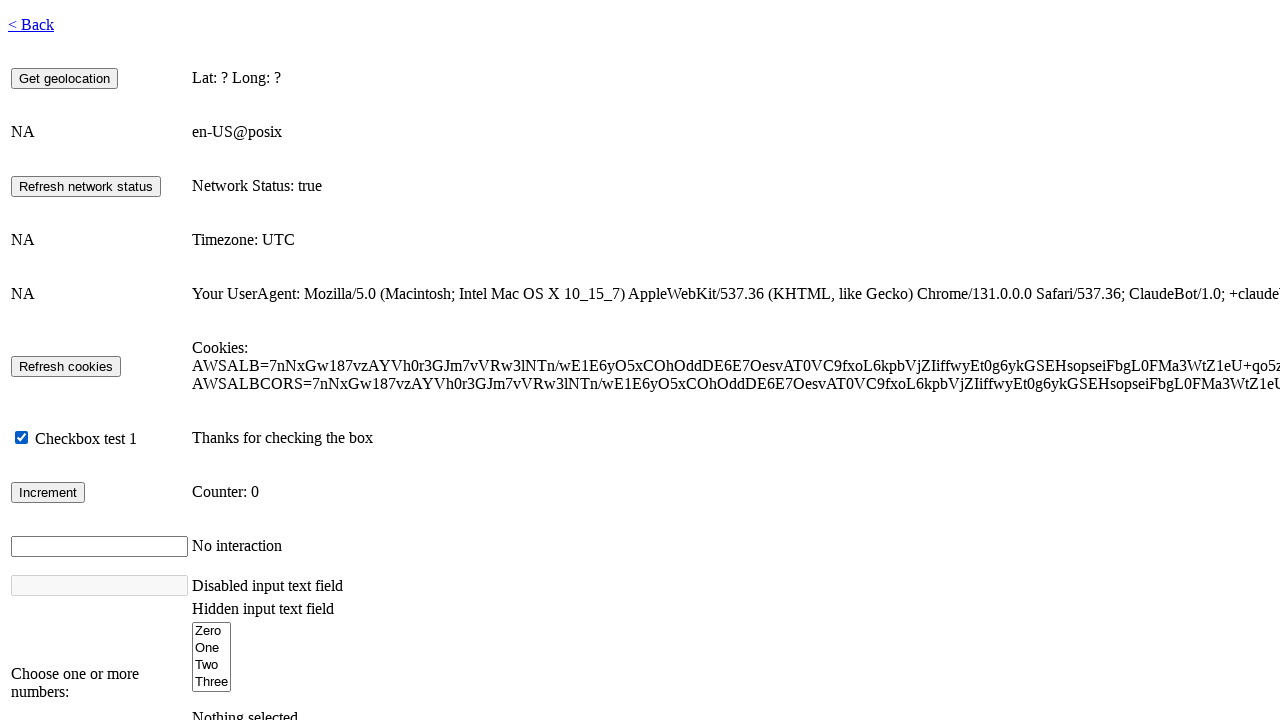

Verified confirmation message displays 'Thanks for checking the box'
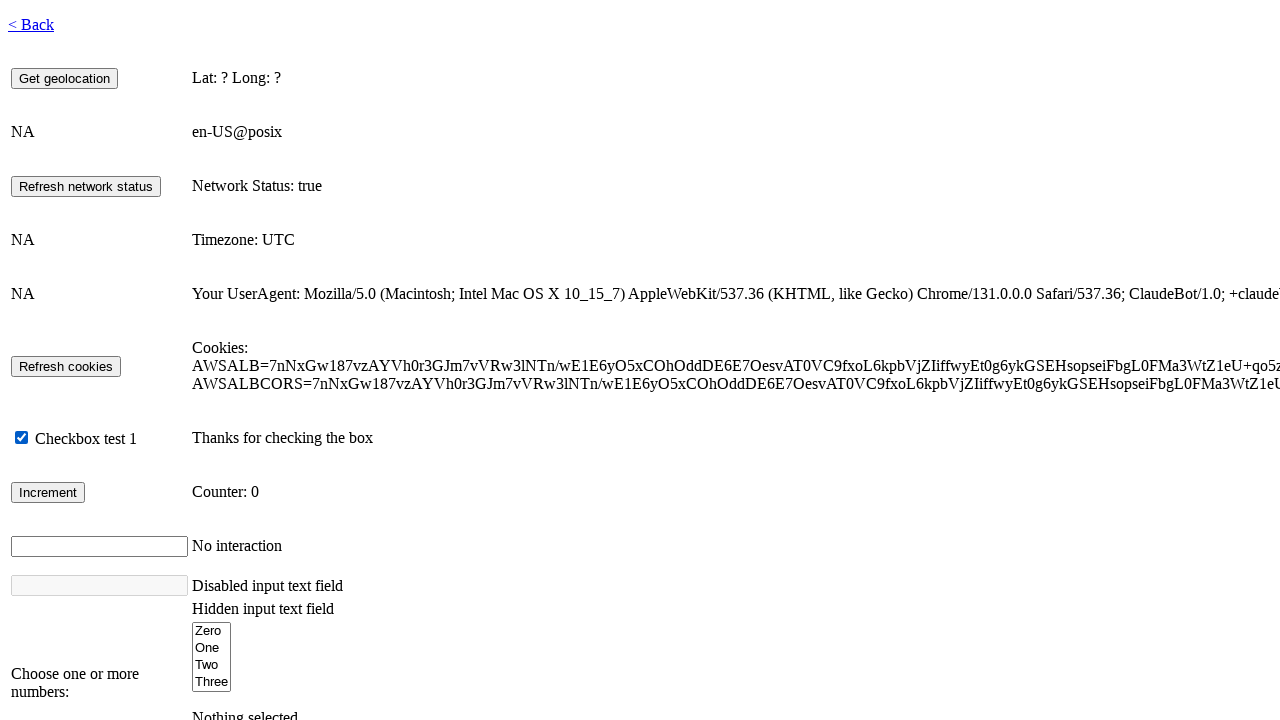

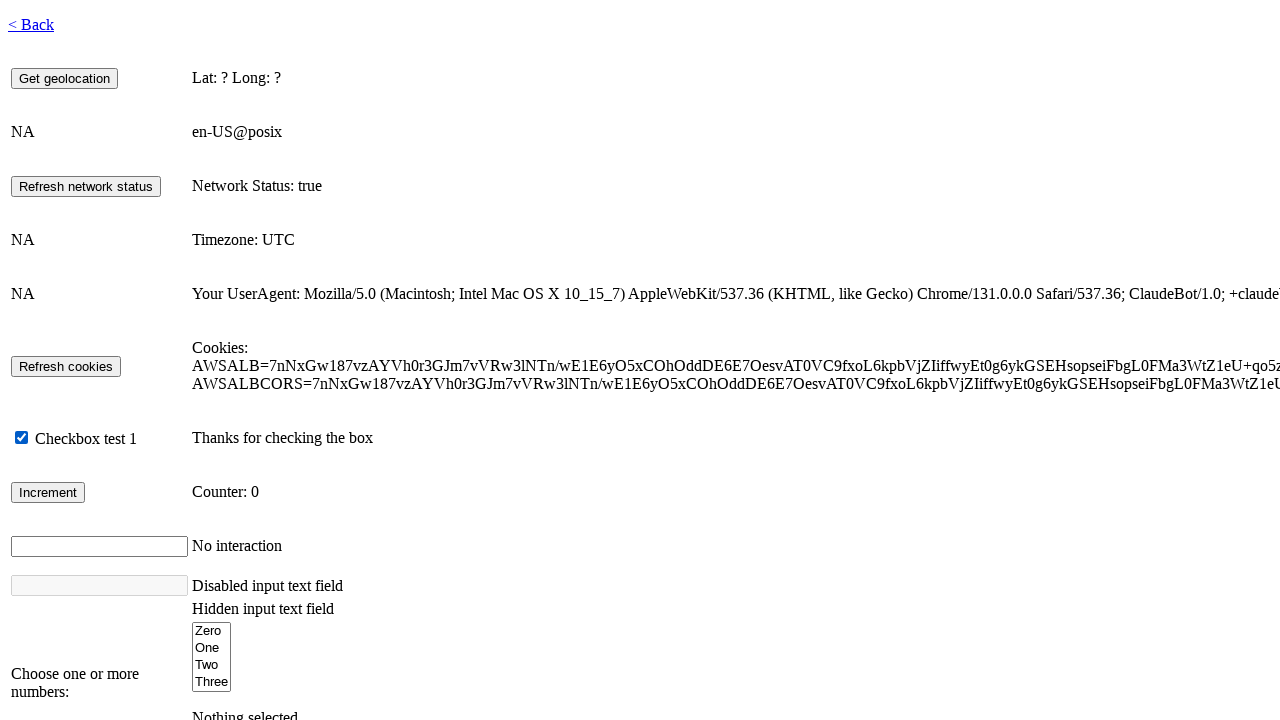